Tests React Semantic UI dropdown by clicking the dropdown icon and selecting "Stevie Feliciano" from the options

Starting URL: https://react.semantic-ui.com/maximize/dropdown-example-selection/

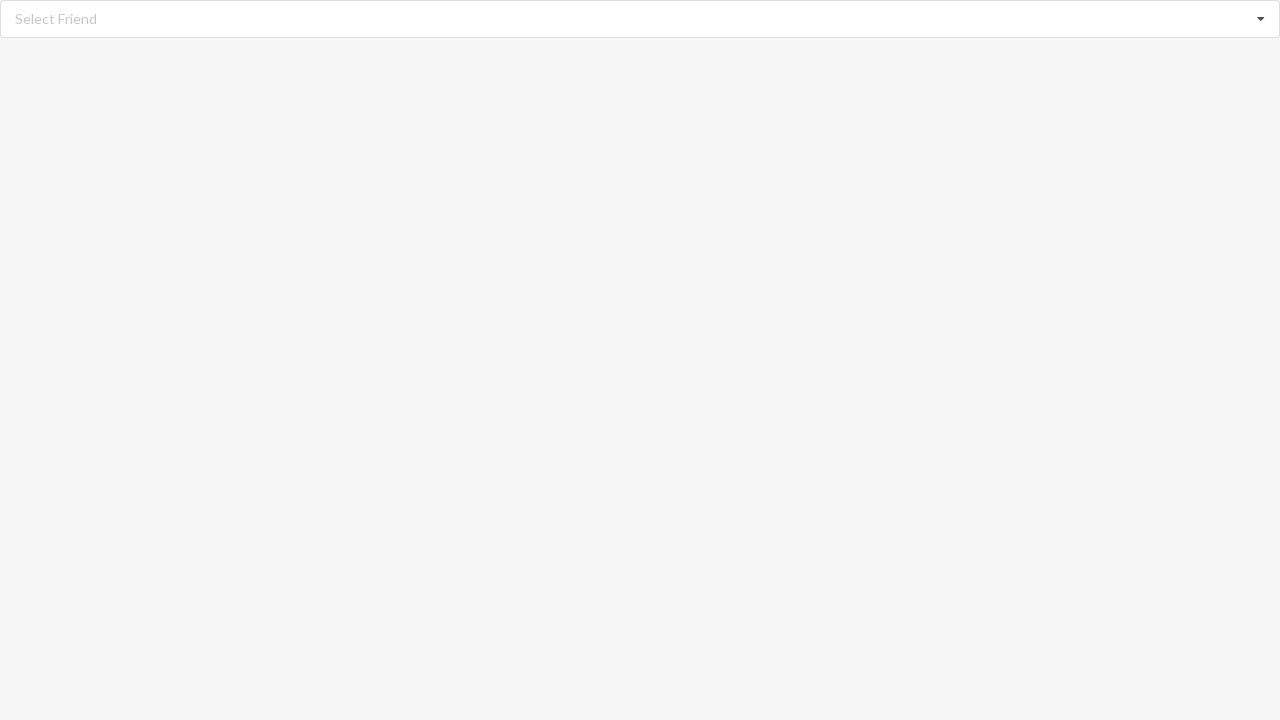

Clicked dropdown icon to open the dropdown menu at (1261, 19) on i.dropdown.icon
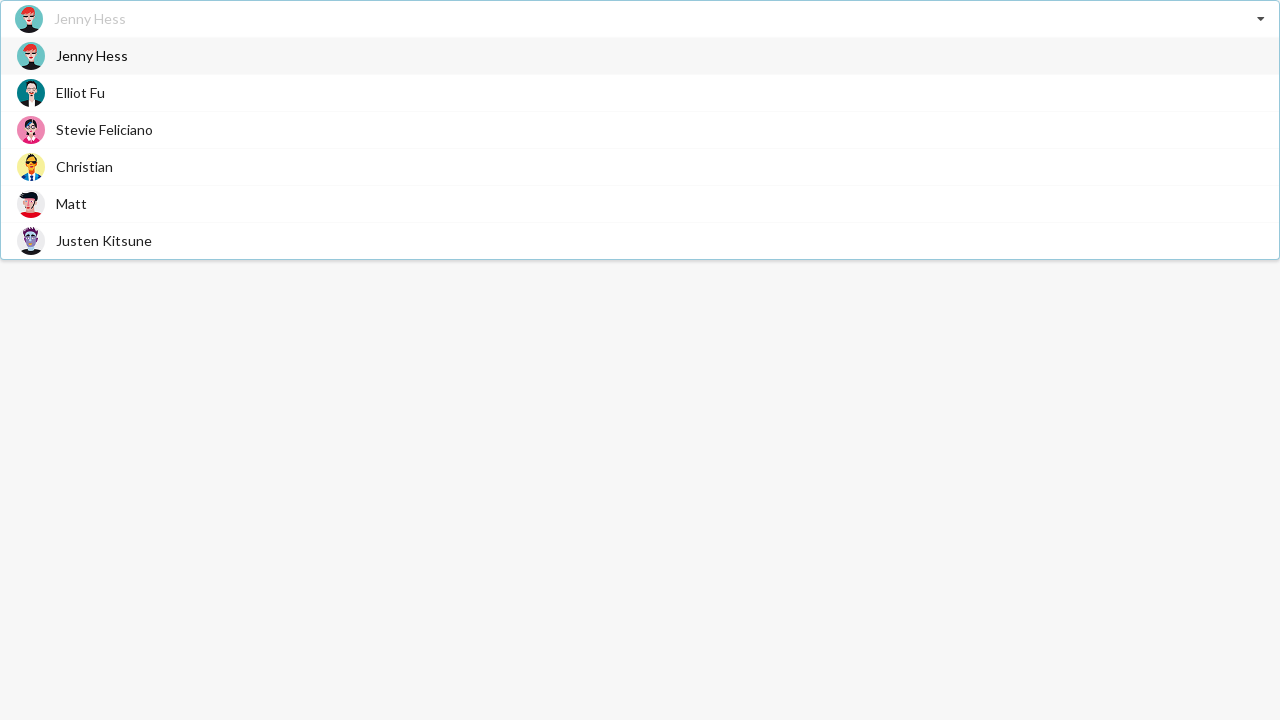

Dropdown items loaded and are visible
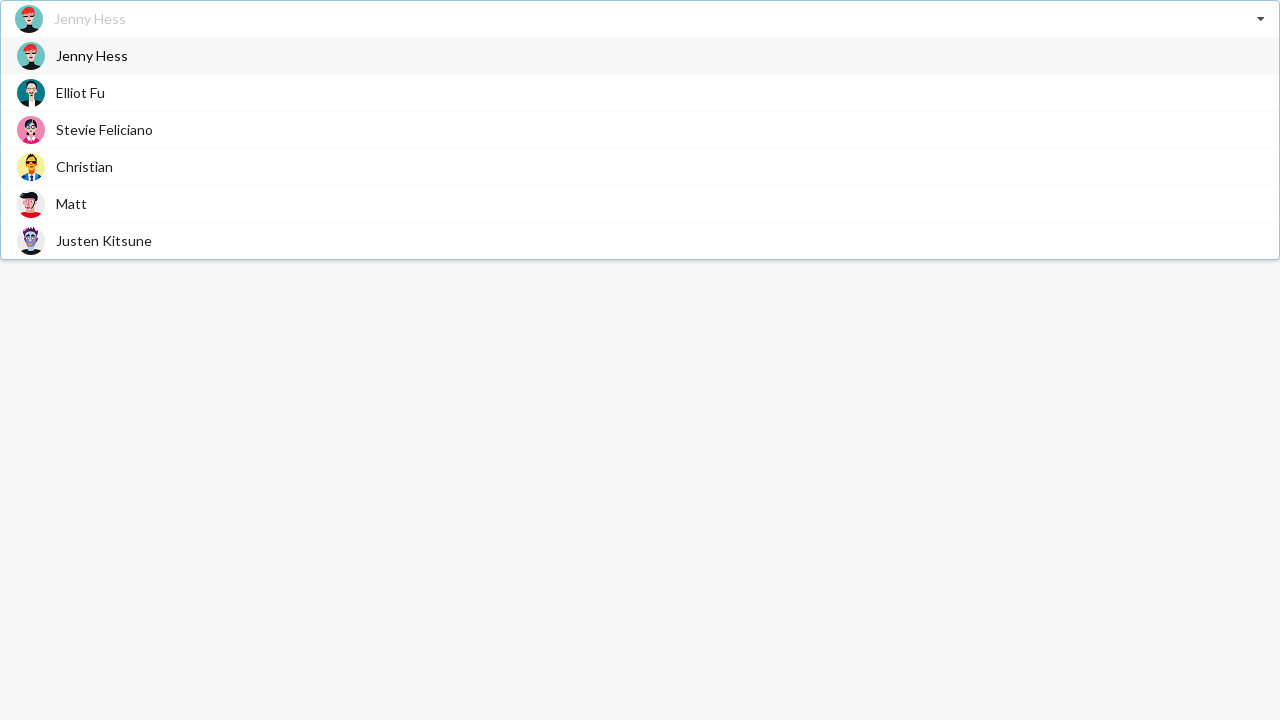

Selected 'Stevie Feliciano' from dropdown options
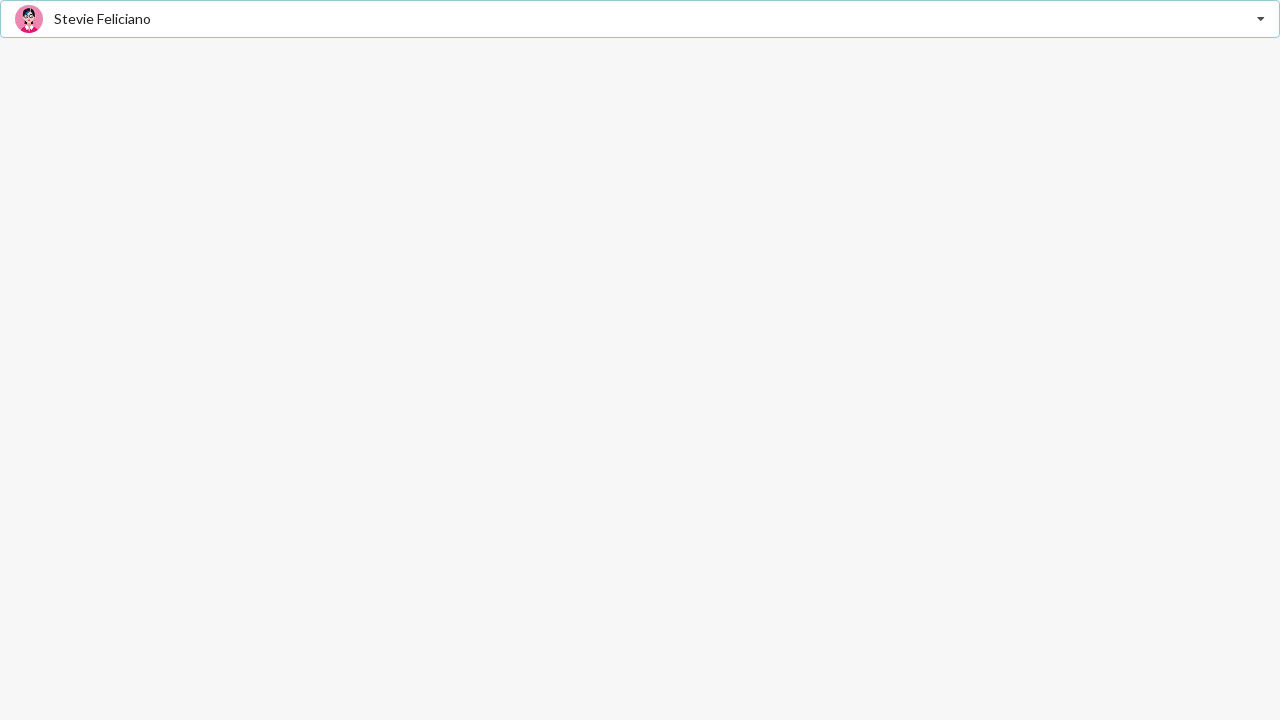

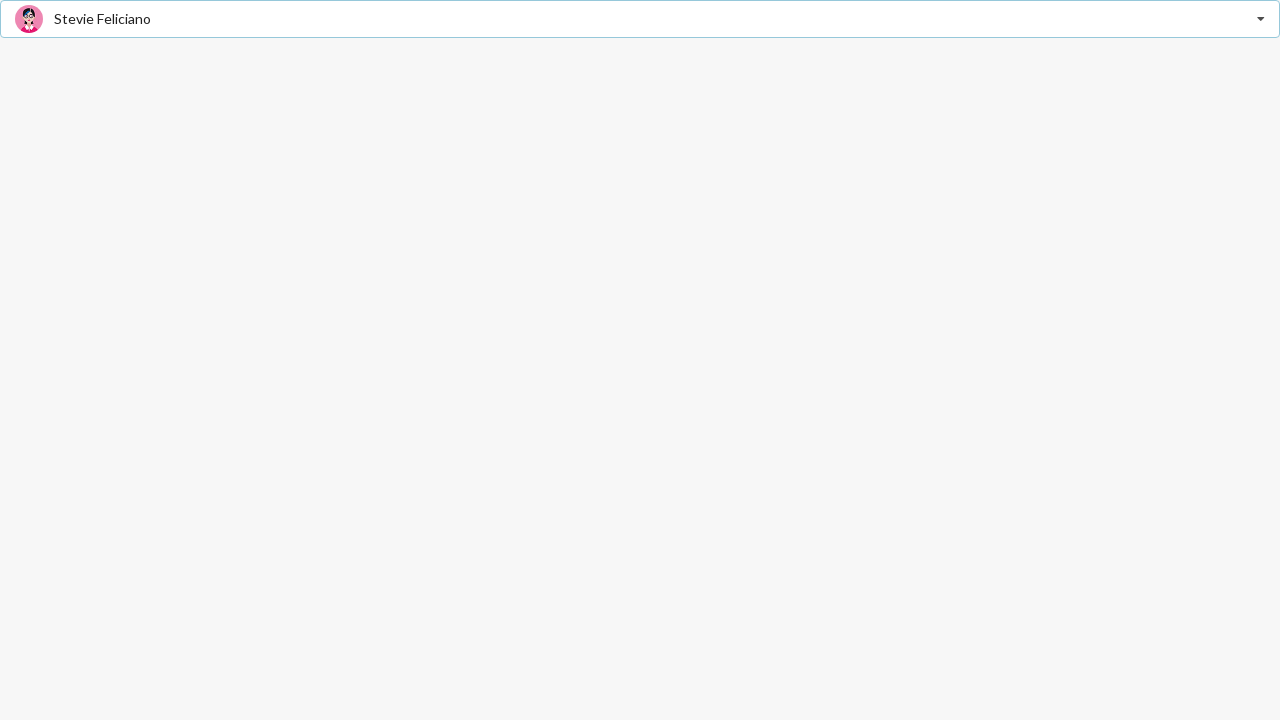